Tests switching between browser windows by clicking a blinking text link that opens a new window, then switches to the child window and verifies content is visible.

Starting URL: https://rahulshettyacademy.com/loginpagePractise/

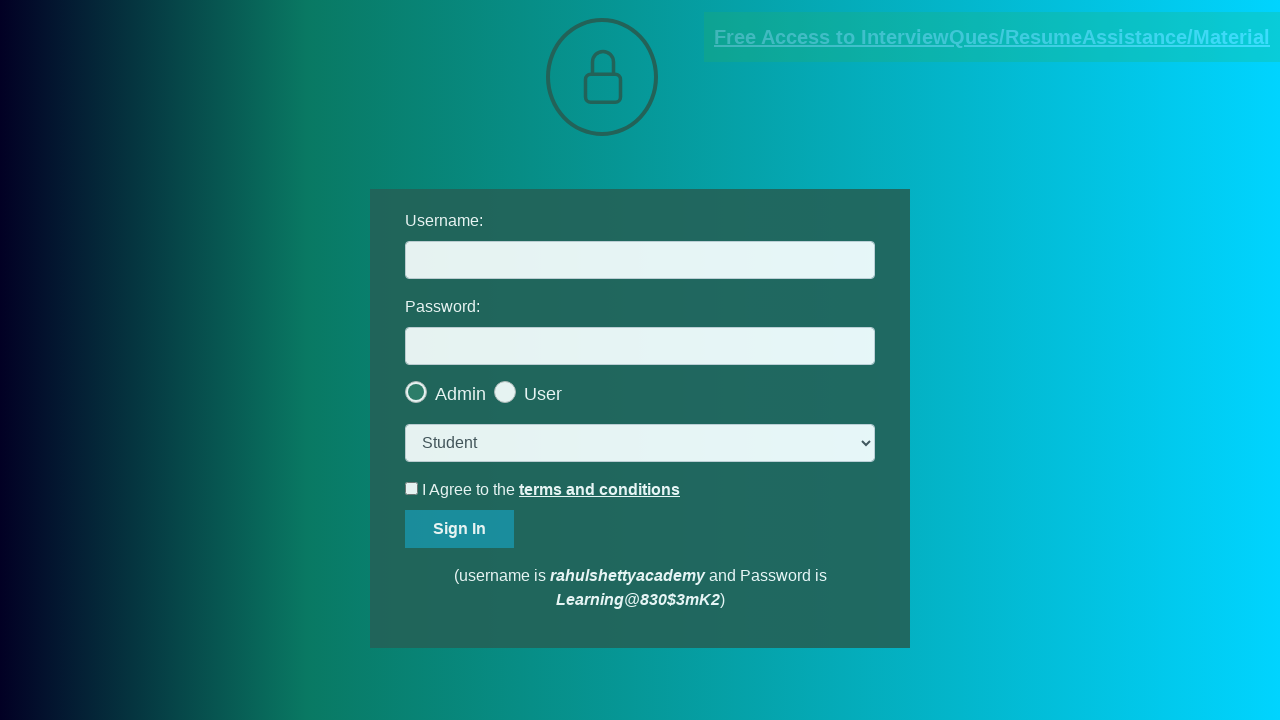

Blinking text link became visible
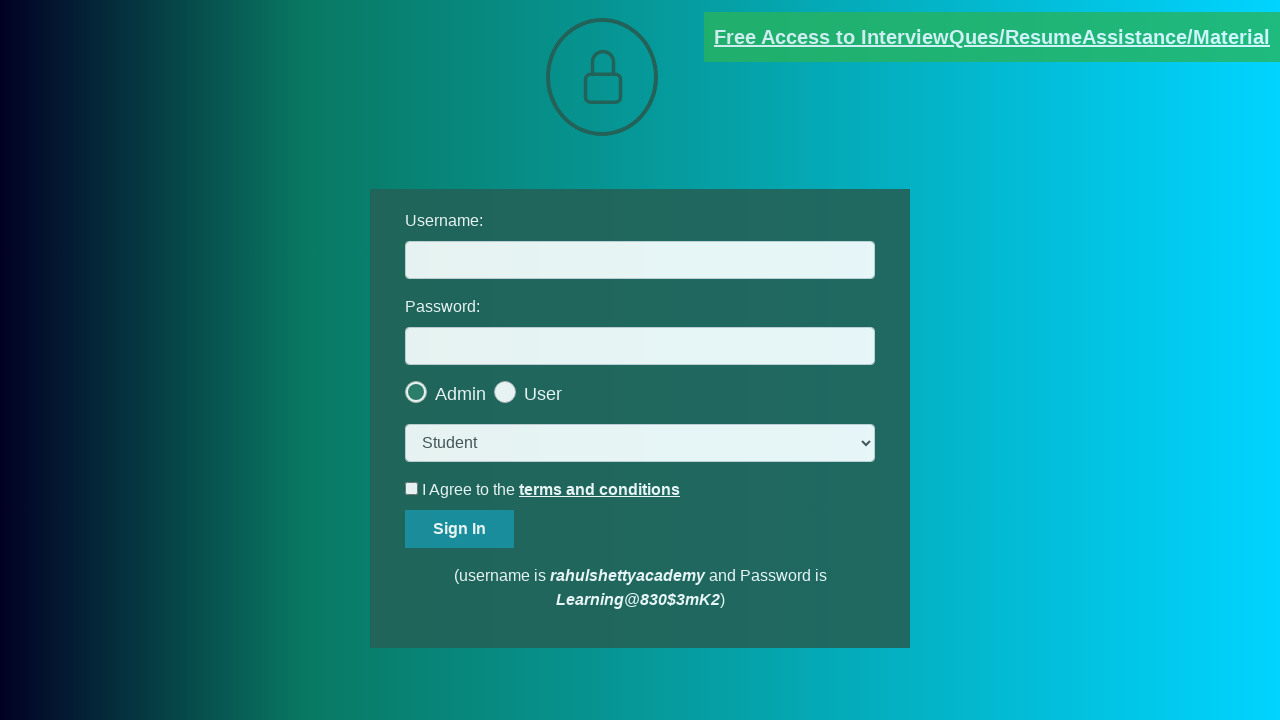

Clicked the blinking text link to open new window at (992, 37) on a.blinkingText
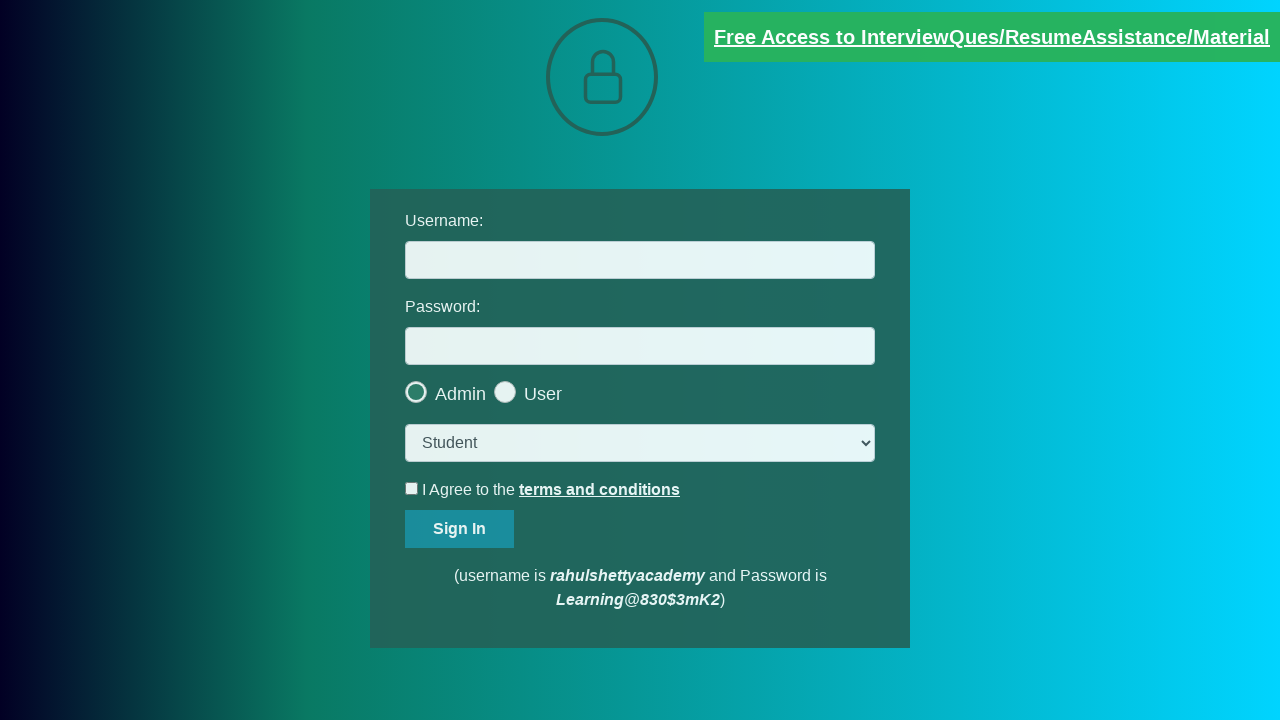

Waited 1 second for new window to open
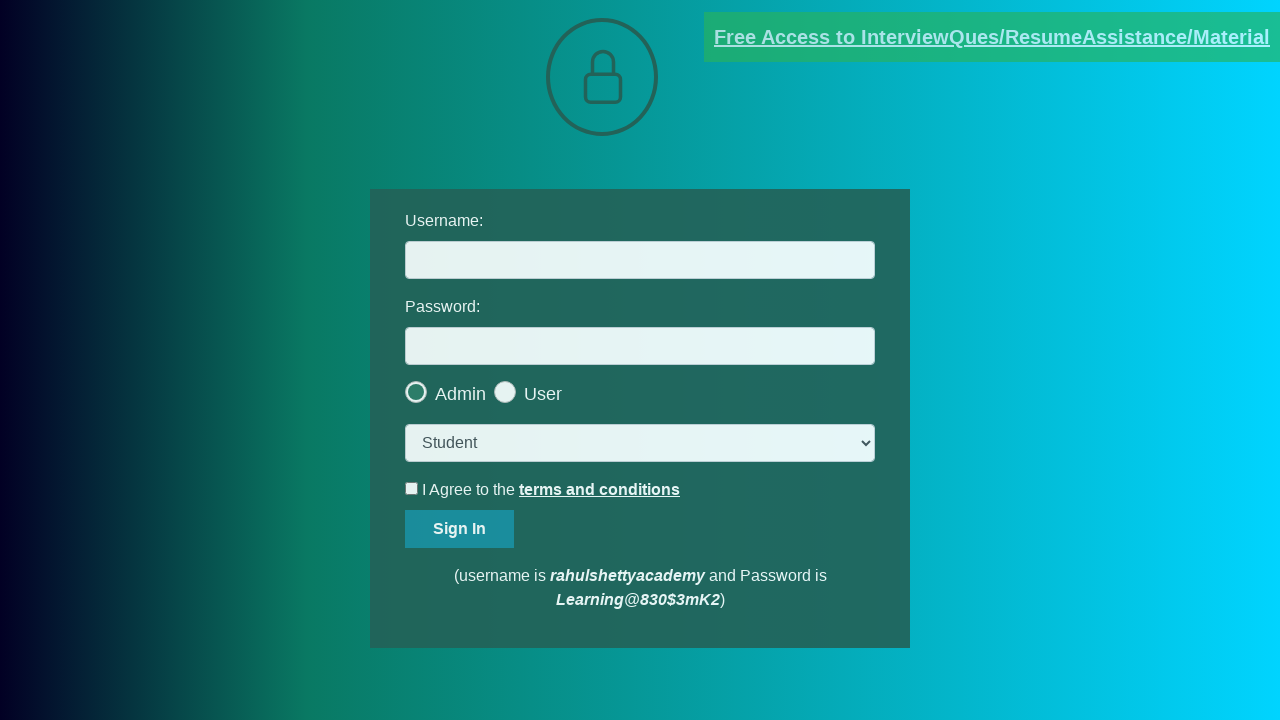

Retrieved all open pages/windows (count: 2)
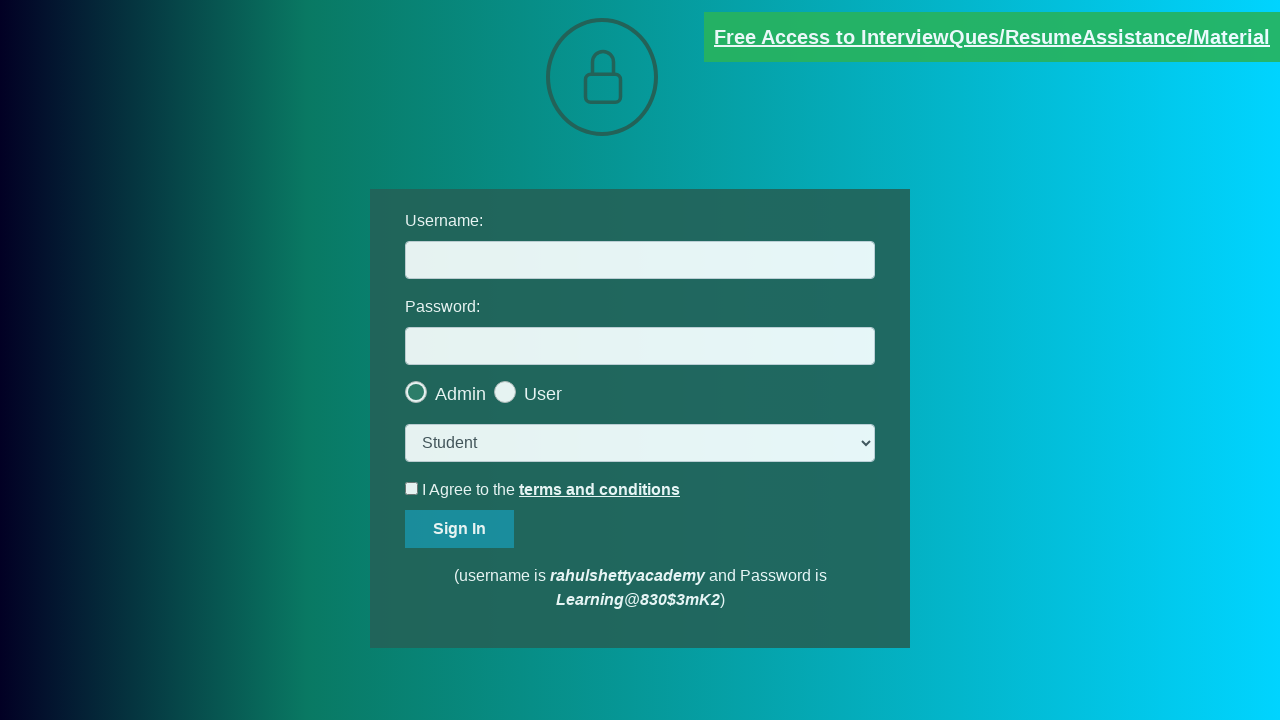

Switched to child window/tab
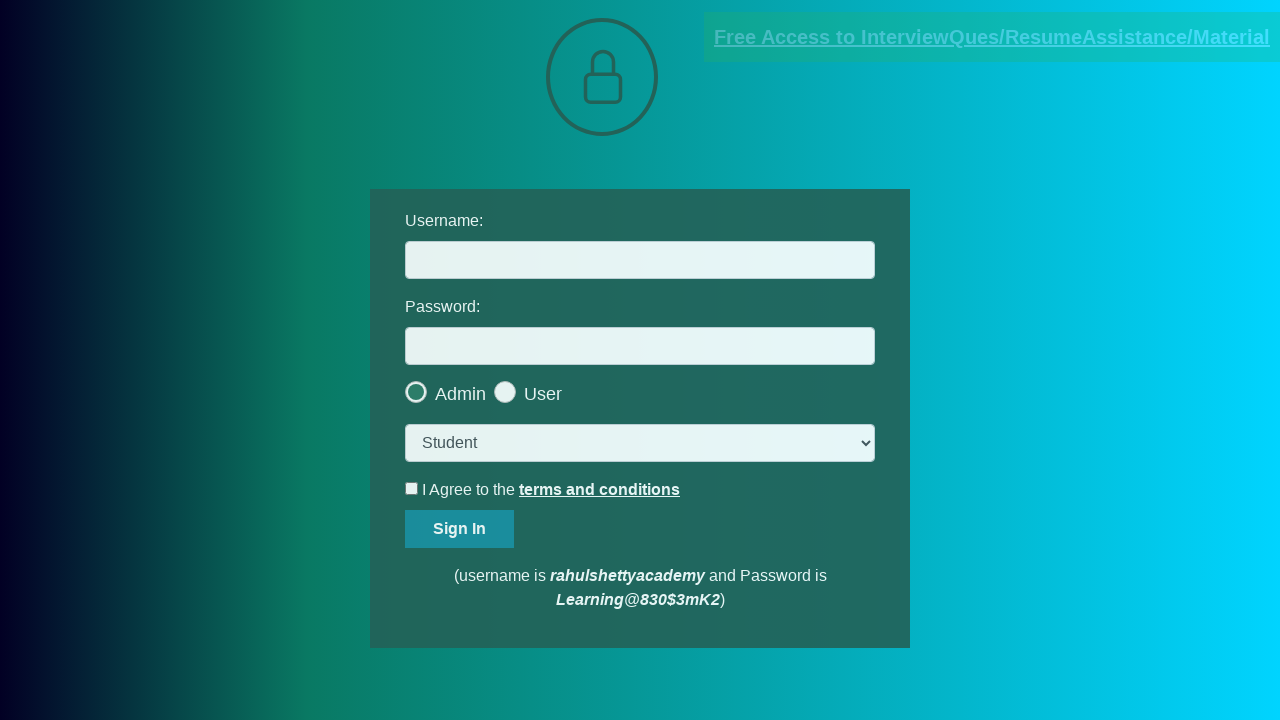

Username paragraph became visible on child page
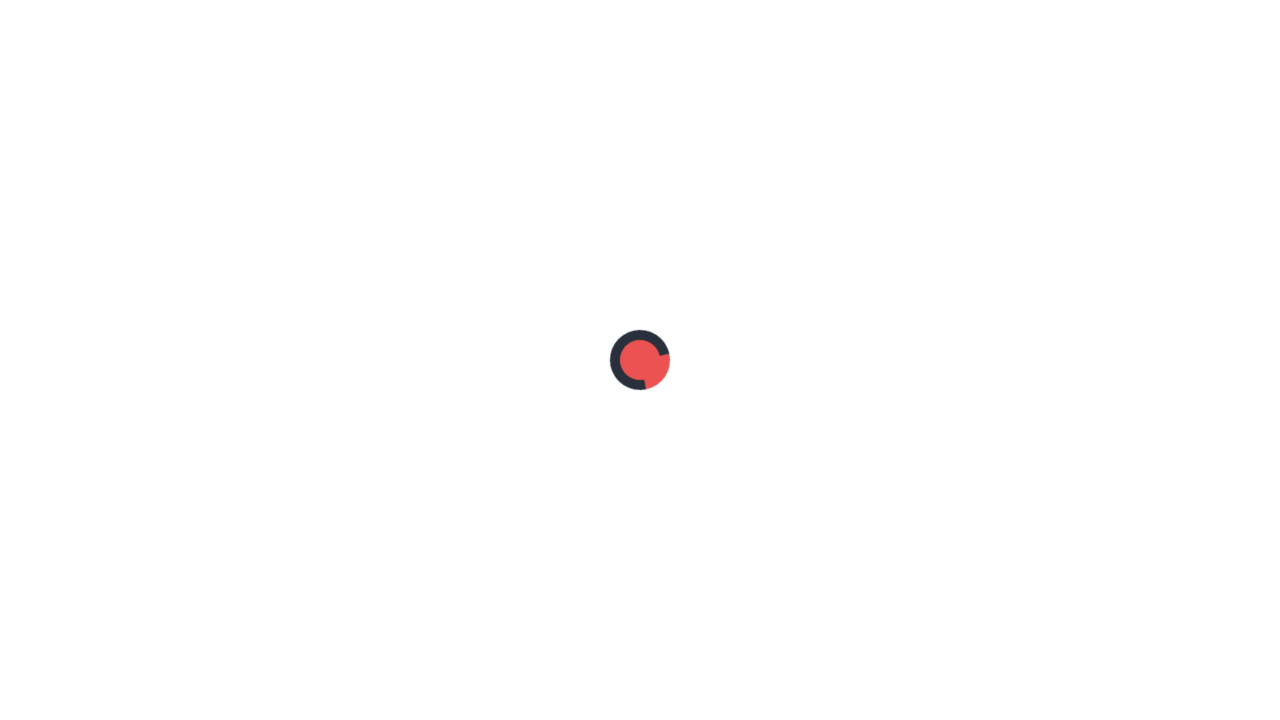

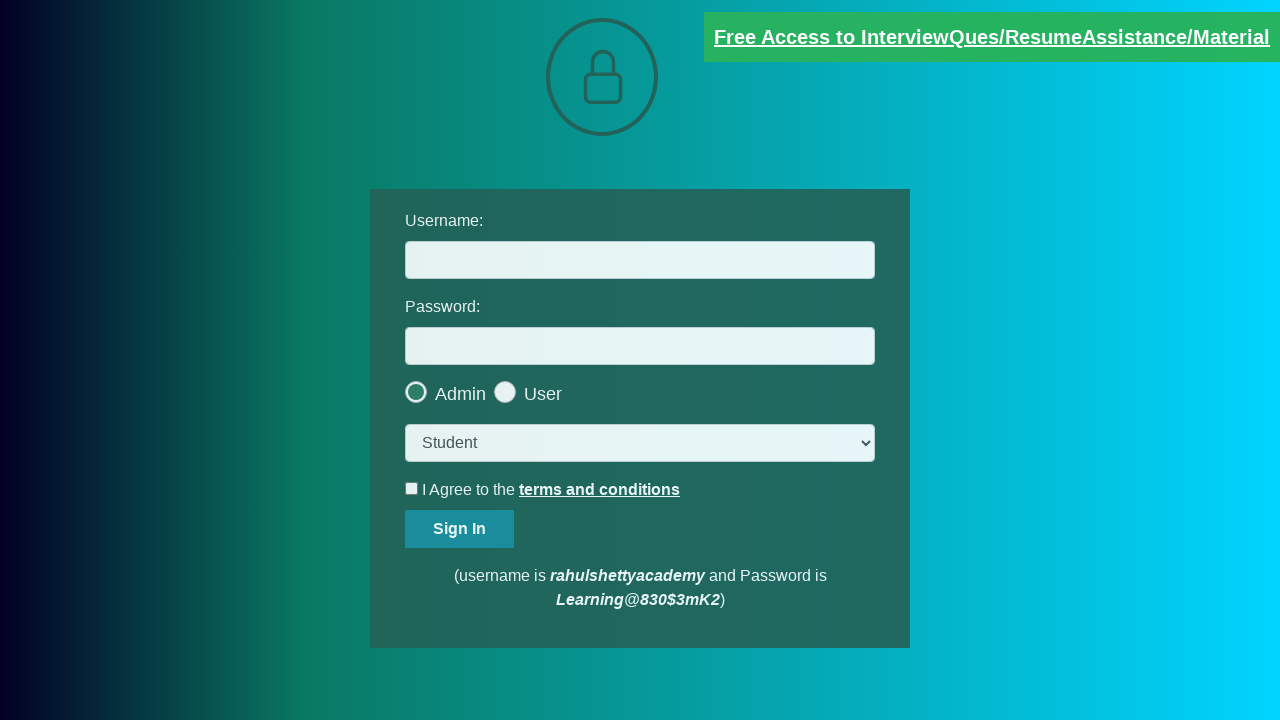